Tests JavaScript popup handling on W3Schools by opening multiple "Try it Yourself" examples in new windows, switching between windows, and interacting with an alert dialog by clicking a button and accepting the alert.

Starting URL: https://www.w3schools.com/js/js_popup.asp

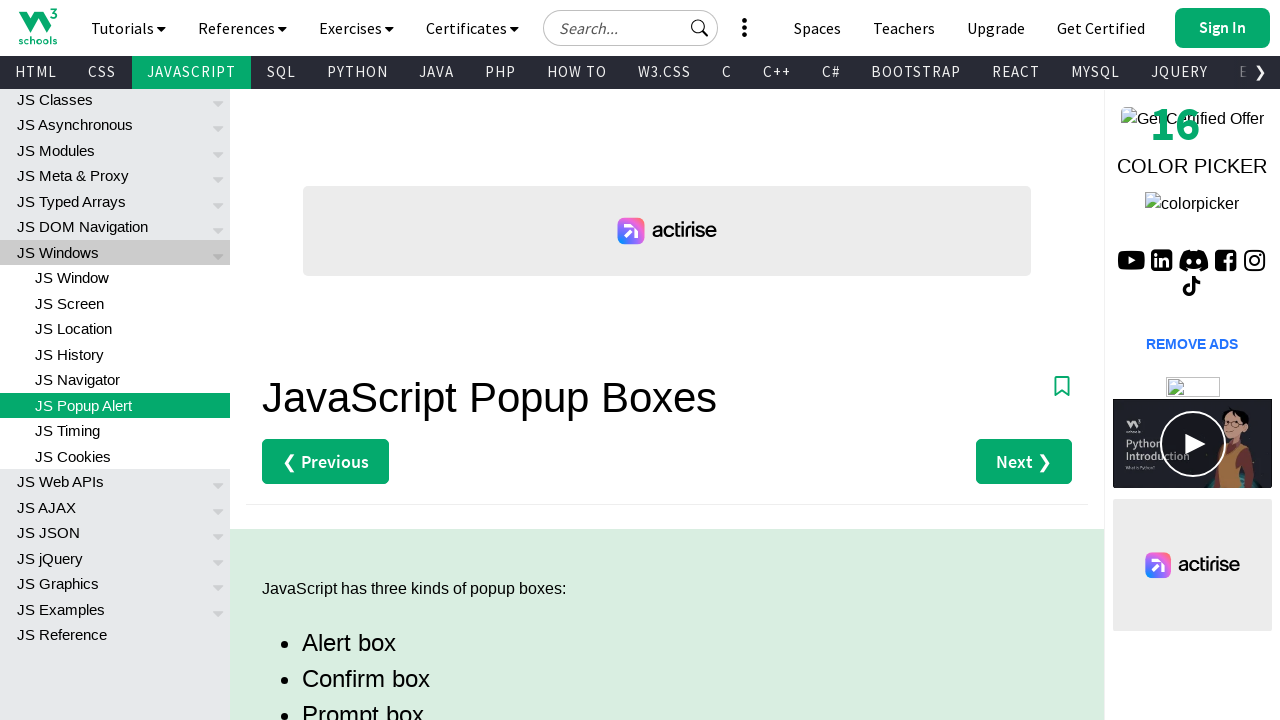

Clicked first 'Try it Yourself' link to open new window at (334, 360) on (//a[text()='Try it Yourself »'])[1]
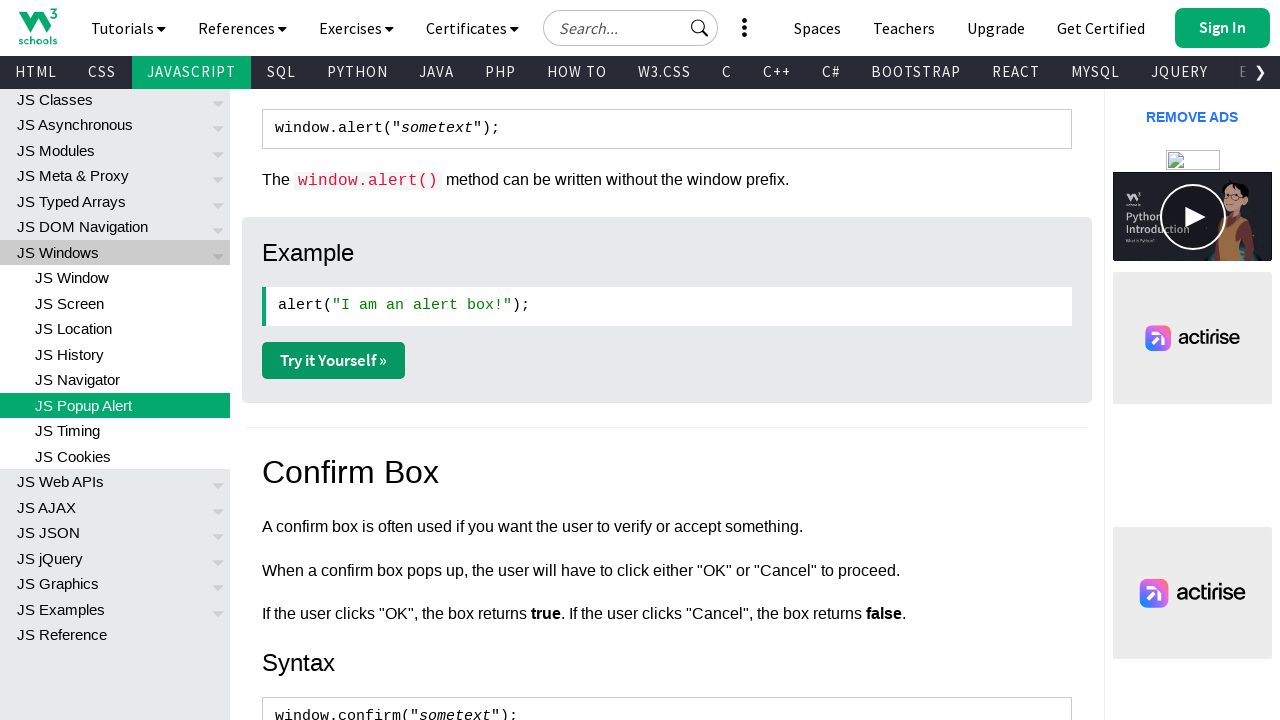

Clicked second 'Try it Yourself' link to open new window at (334, 361) on (//a[text()='Try it Yourself »'])[2]
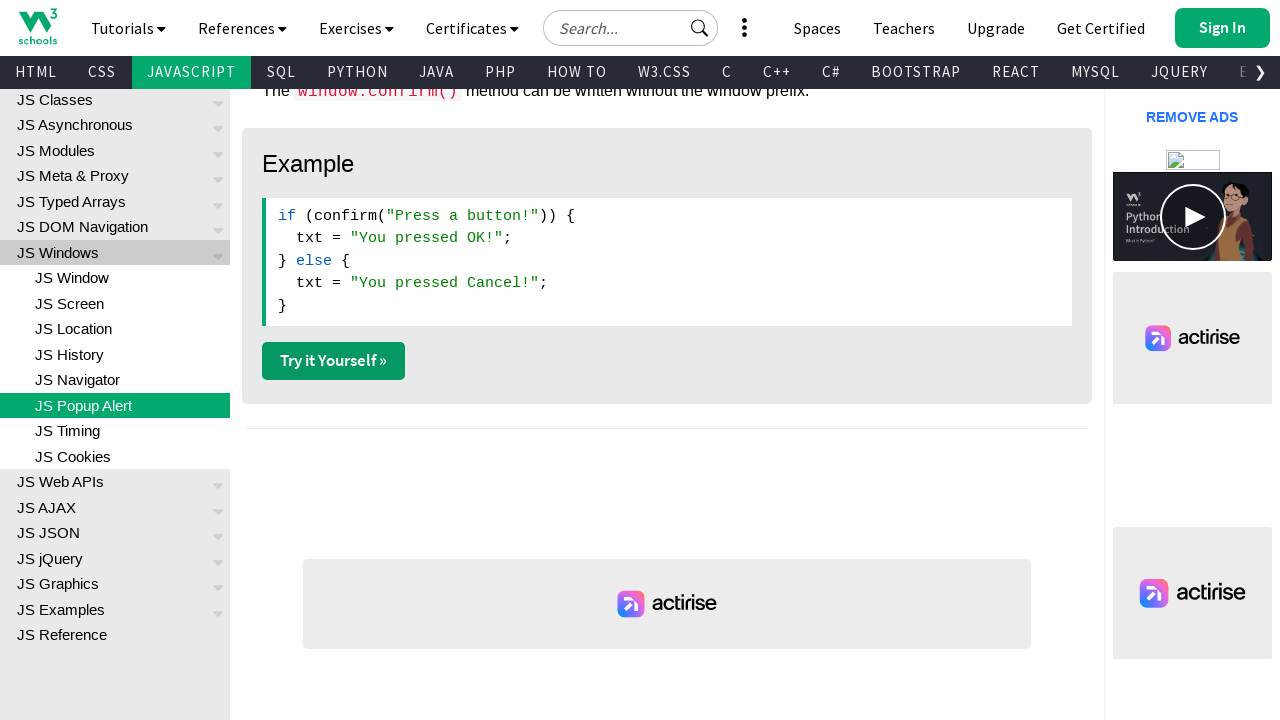

Clicked third 'Try it Yourself' link to open new window at (334, 361) on (//a[text()='Try it Yourself »'])[3]
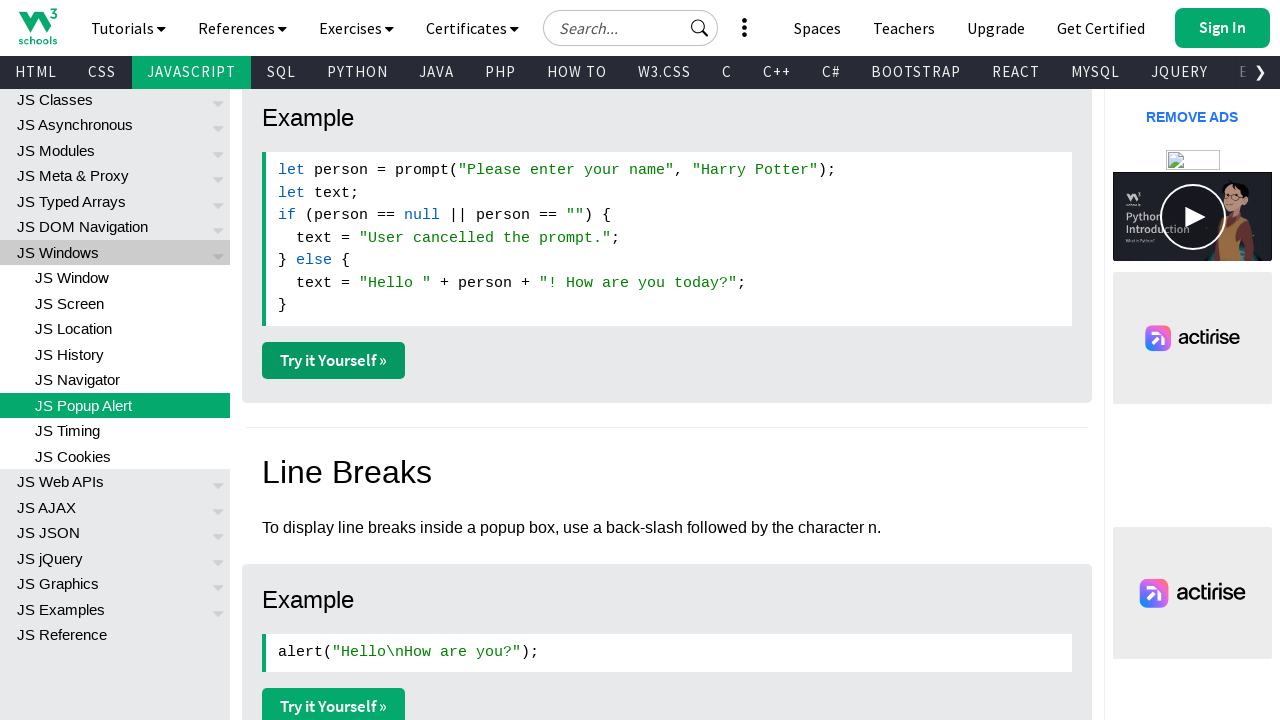

Clicked fourth 'Try it Yourself' link to open new window at (334, 702) on (//a[text()='Try it Yourself »'])[4]
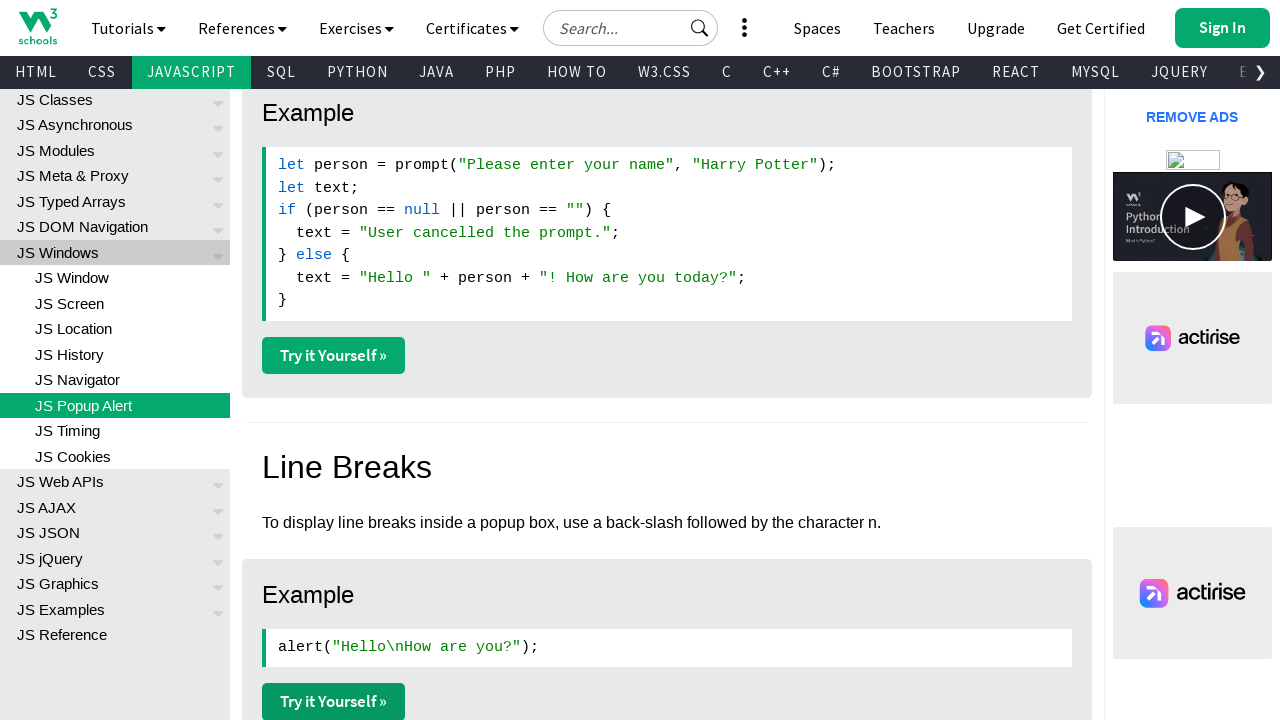

Retrieved all open windows/tabs from context
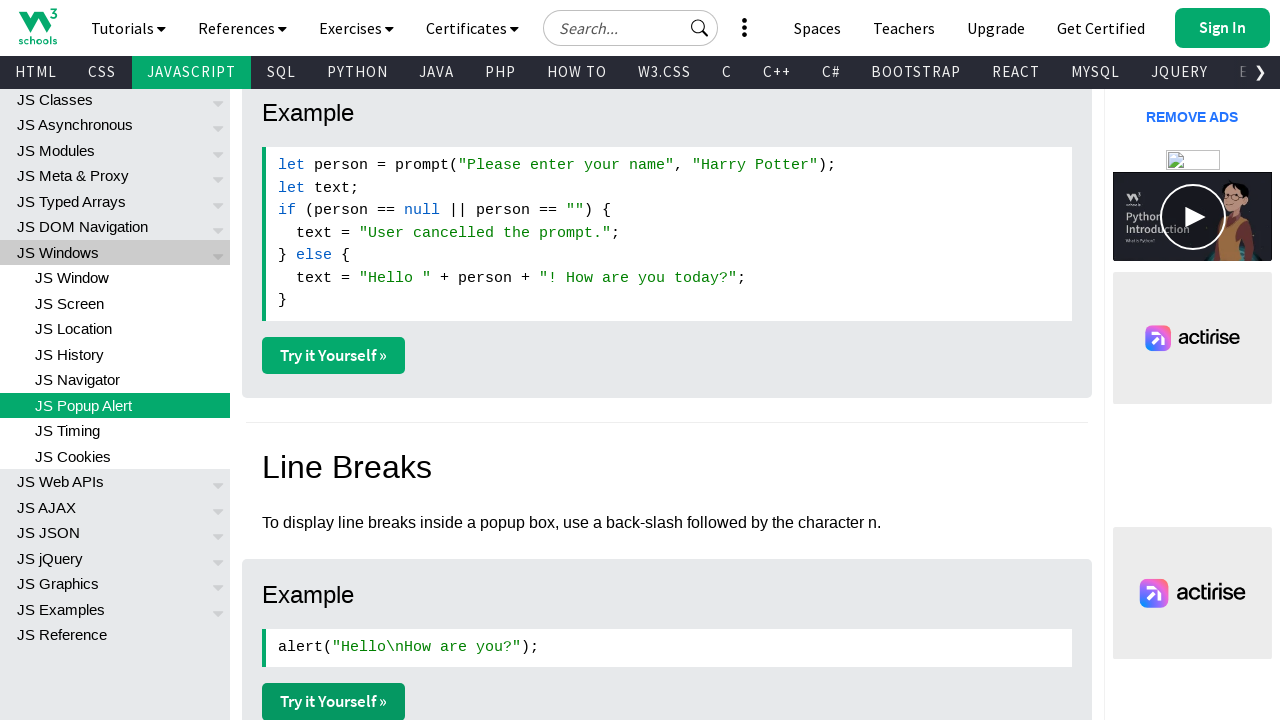

Switched focus to second window/tab
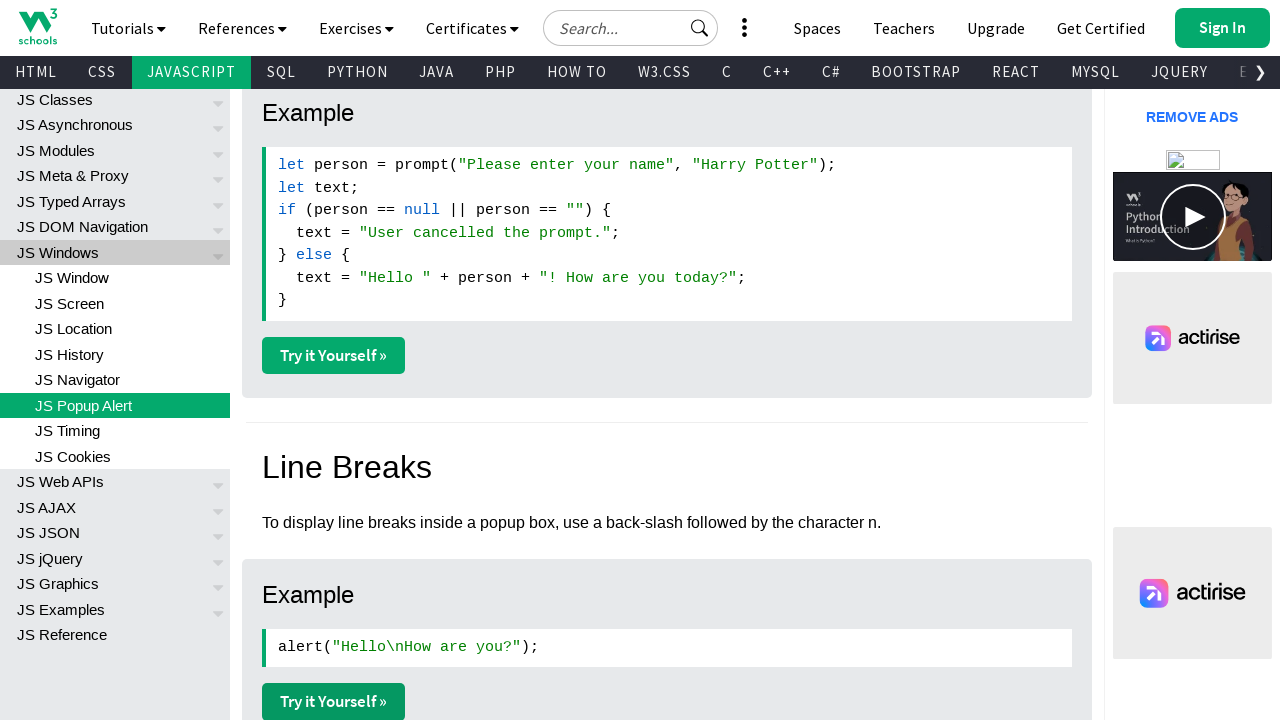

Switched focus to third window/tab (confirm popup example)
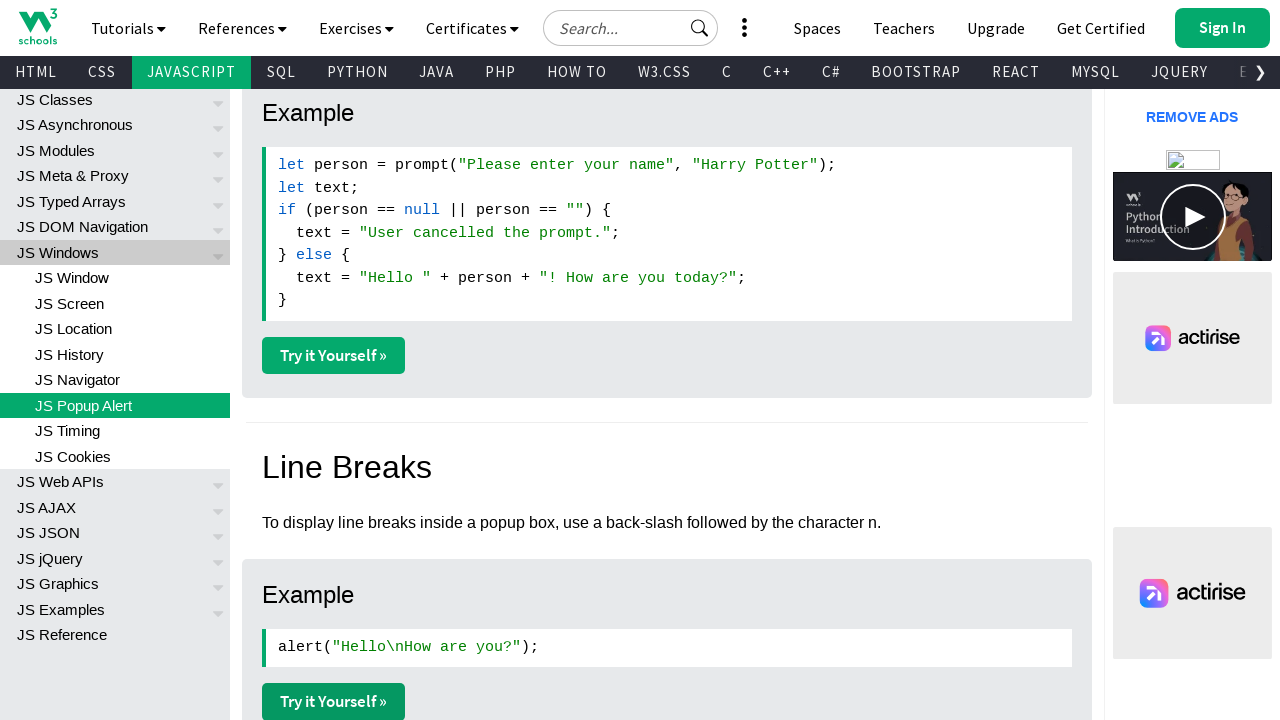

Located iframe with ID 'iframeResult' containing example
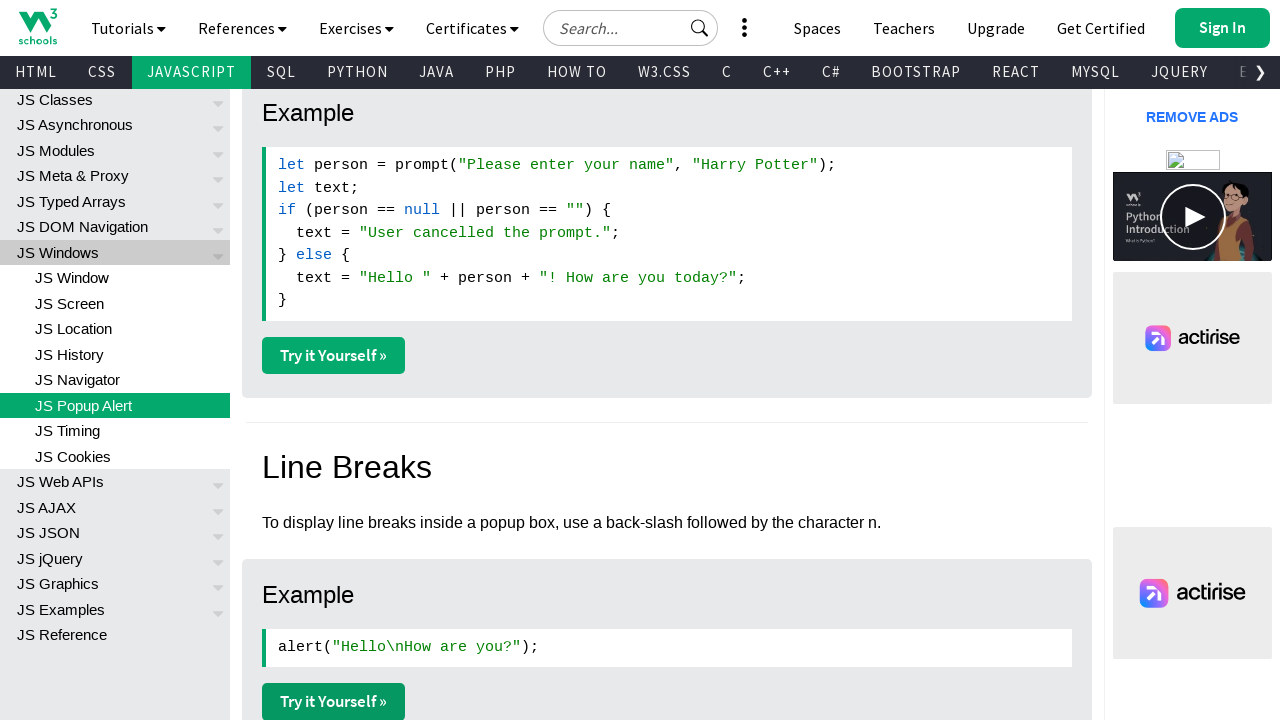

Set up dialog handler to automatically accept alert dialogs
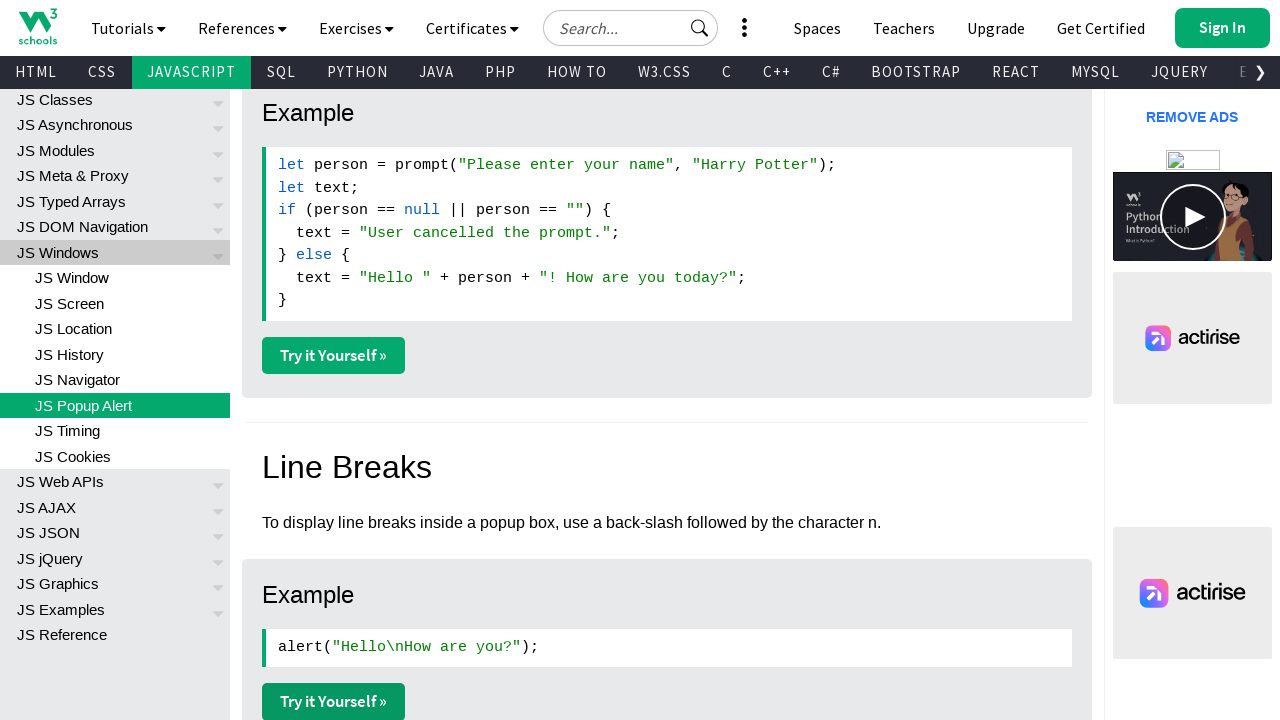

Clicked 'Try it' button inside iframe to trigger alert dialog at (551, 122) on #iframeResult >> internal:control=enter-frame >> xpath=//button[text()='Try it']
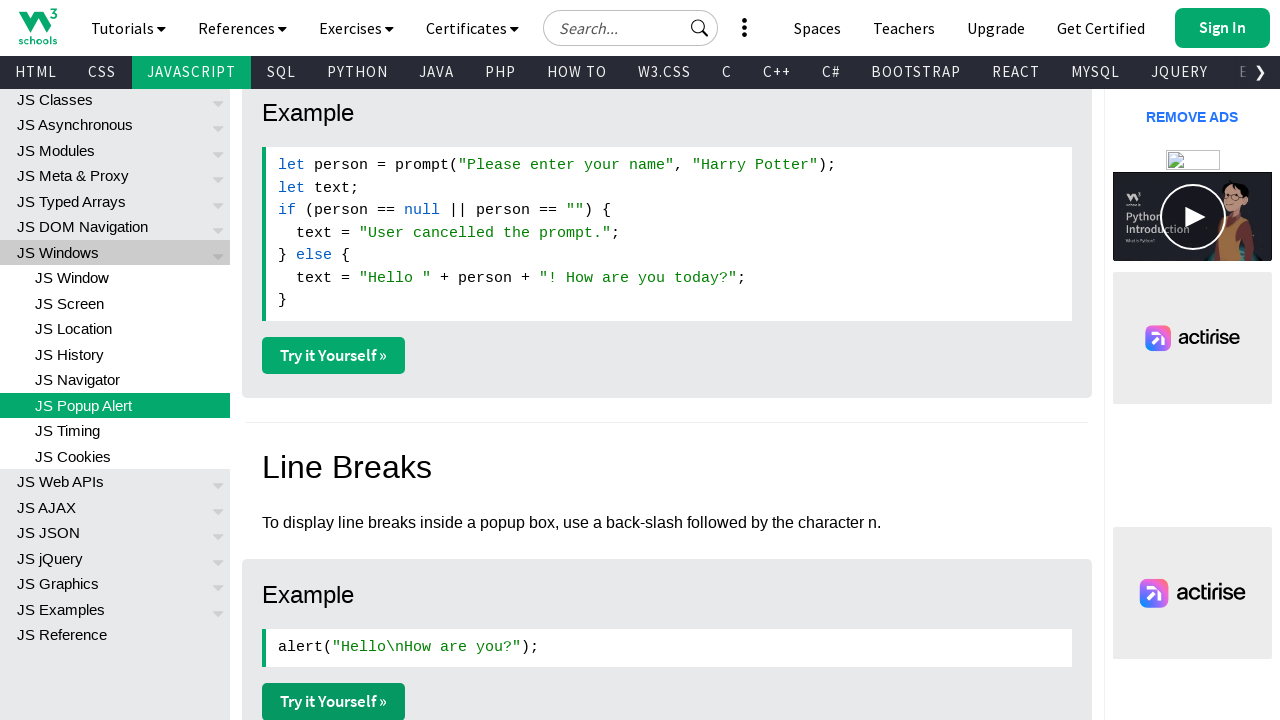

Waited 2 seconds for dialog interaction to complete
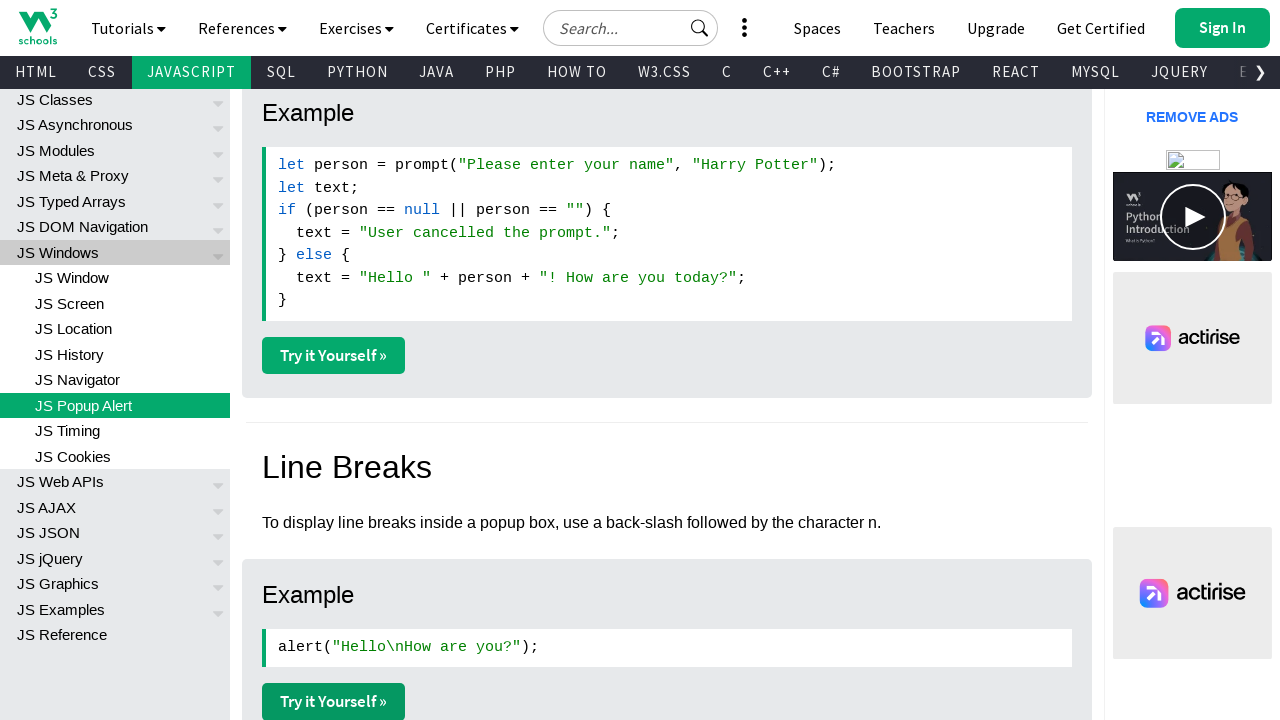

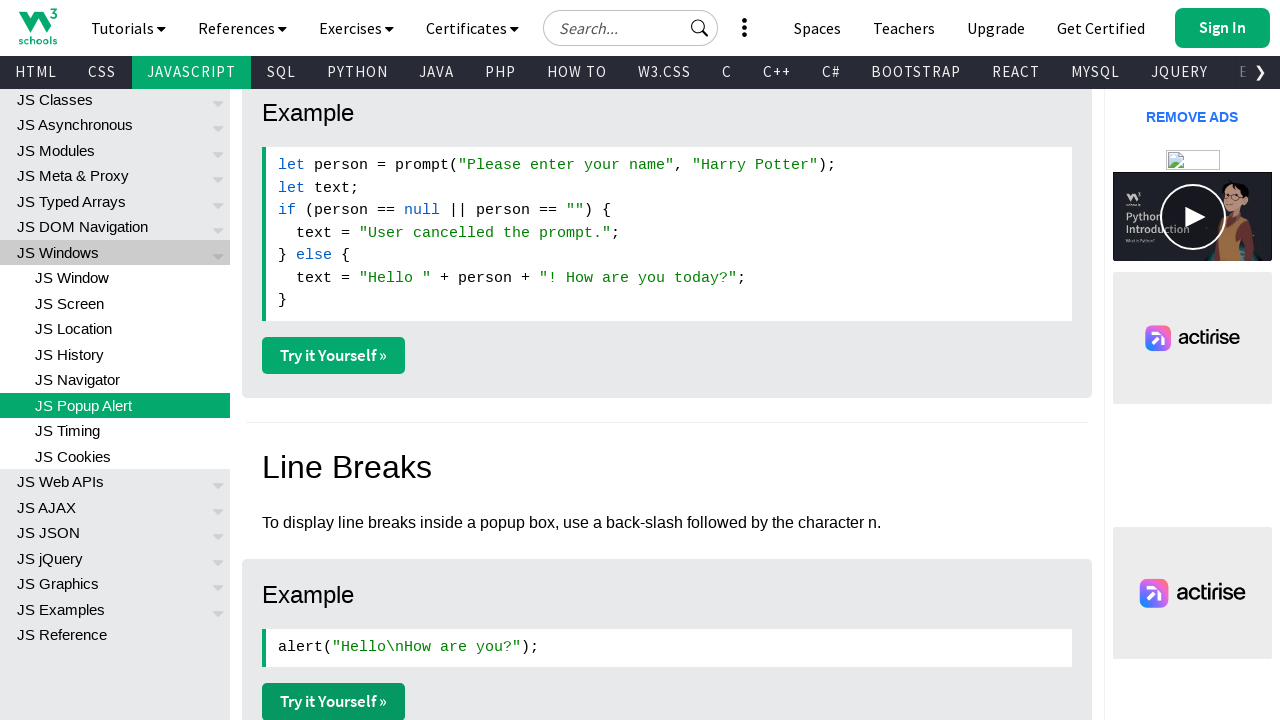